Tests three types of JavaScript alerts: simple alert with OK button, confirmation alert with OK/Cancel buttons, and prompt alert with text input

Starting URL: https://the-internet.herokuapp.com/javascript_alerts

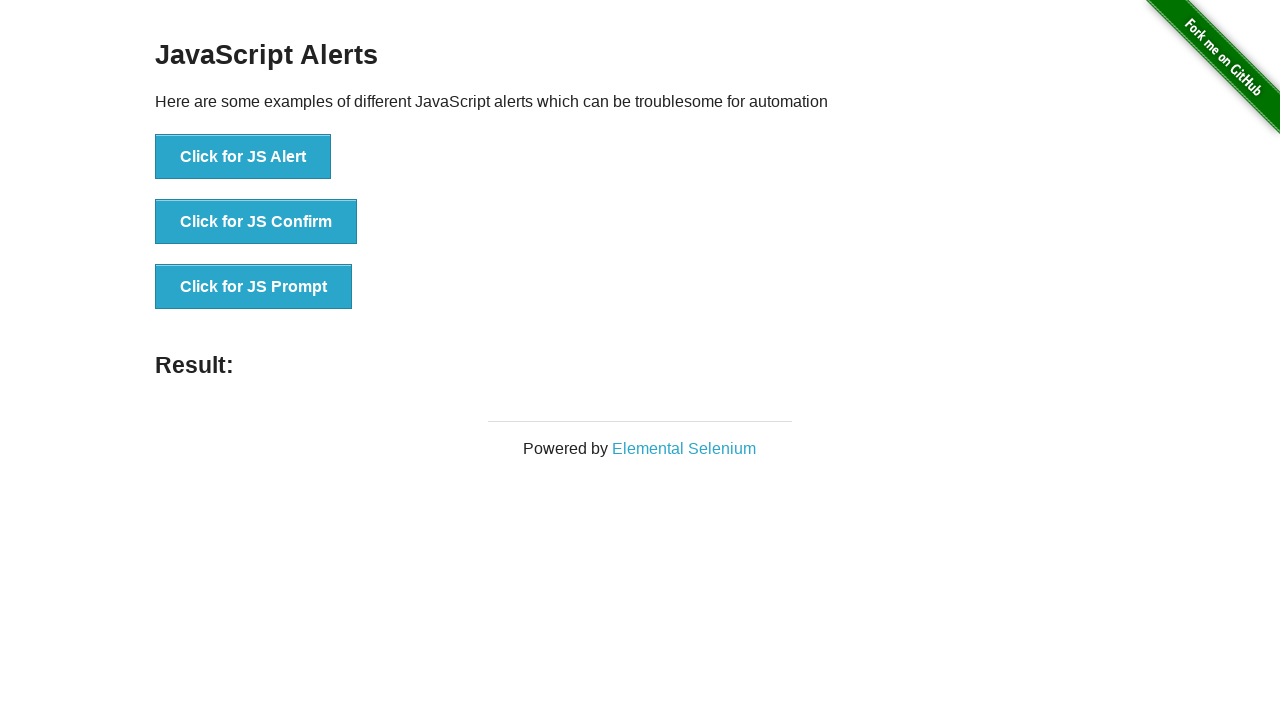

Clicked 'Click for JS Alert' button to trigger simple alert at (243, 157) on xpath=//button[contains(text(),'Click for JS Alert')]
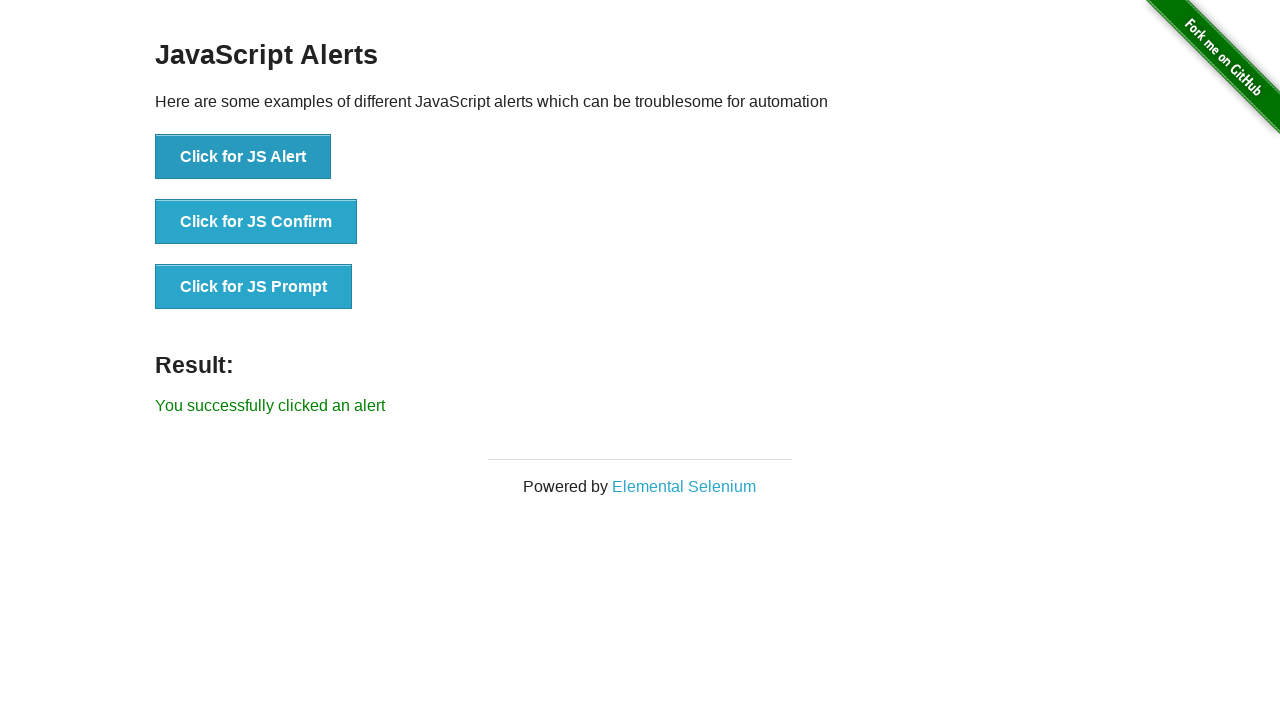

Waited 500ms for alert to appear
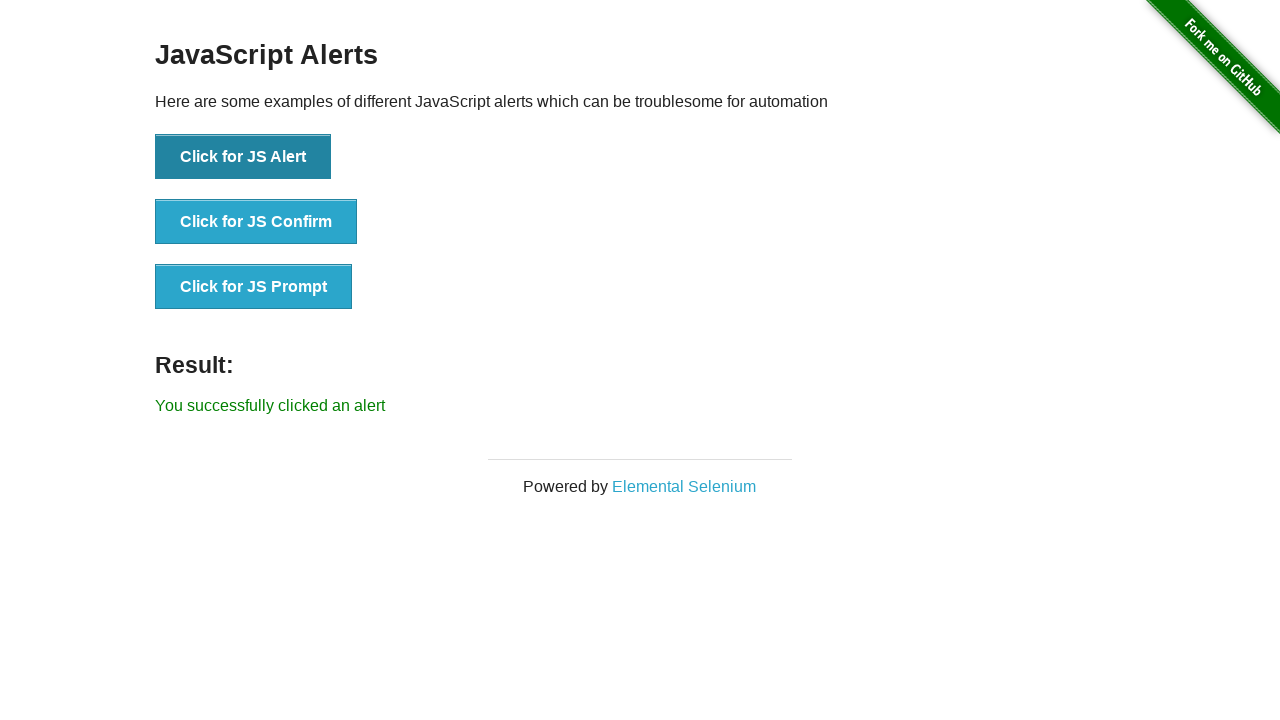

Set up handler to accept the simple alert with OK button
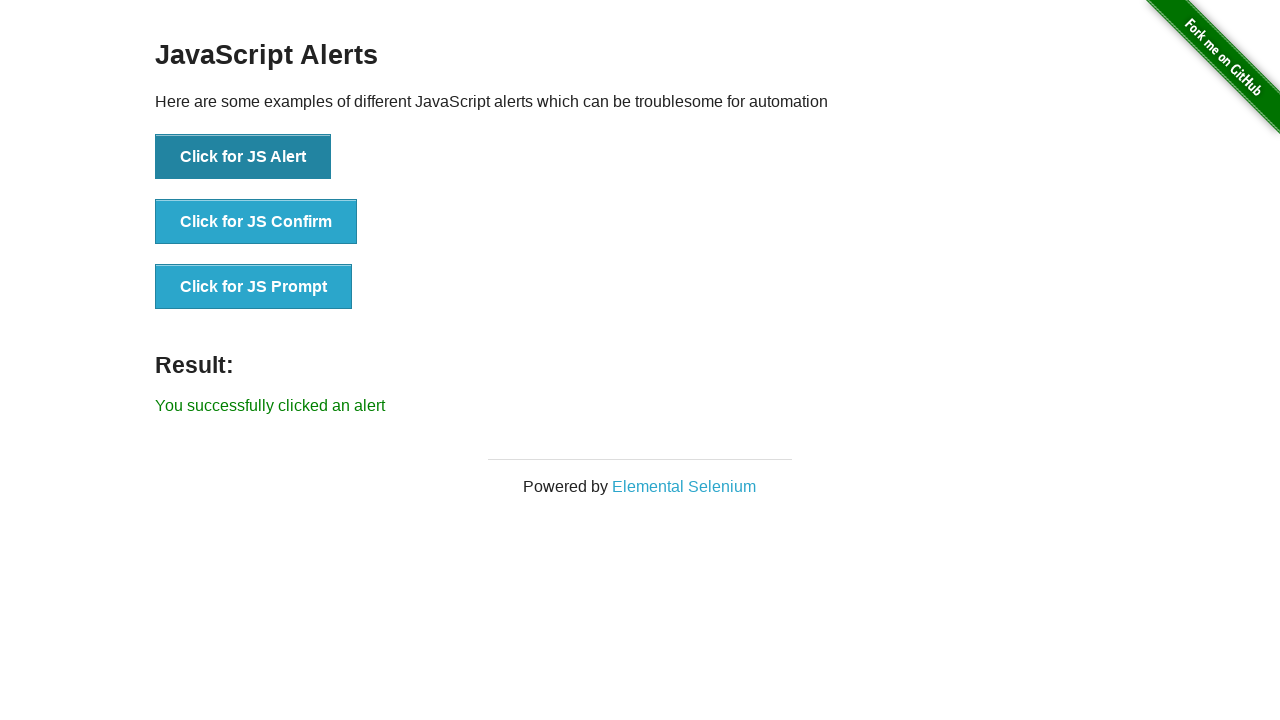

Clicked 'Click for JS Confirm' button to trigger confirmation alert at (256, 222) on xpath=//button[contains(text(),'Click for JS Confirm')]
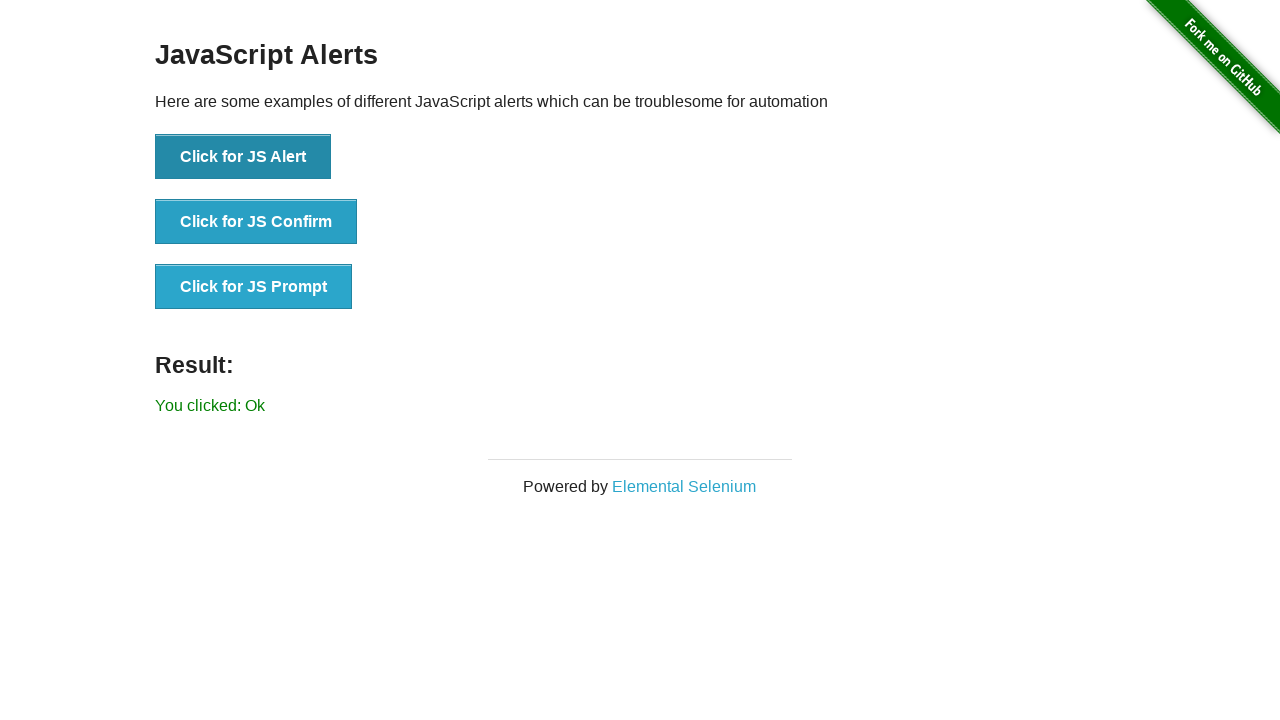

Waited 500ms for confirmation alert to appear
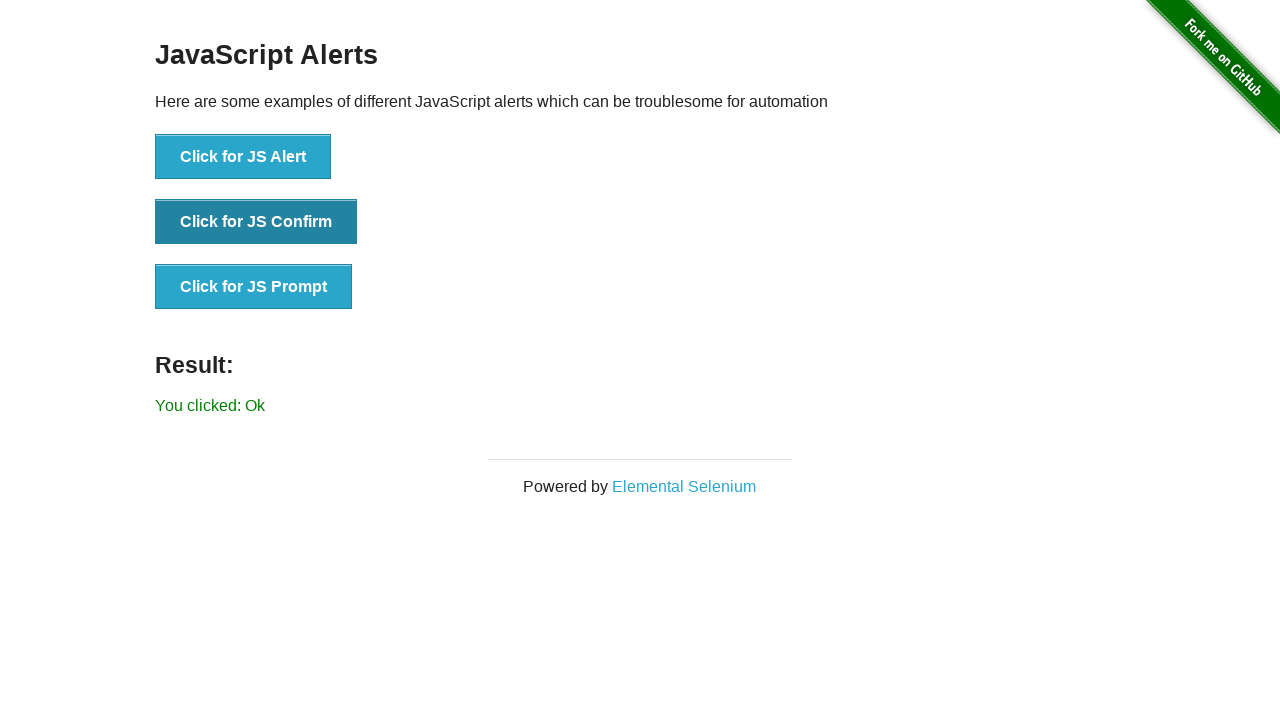

Set up handler to dismiss the confirmation alert with Cancel button
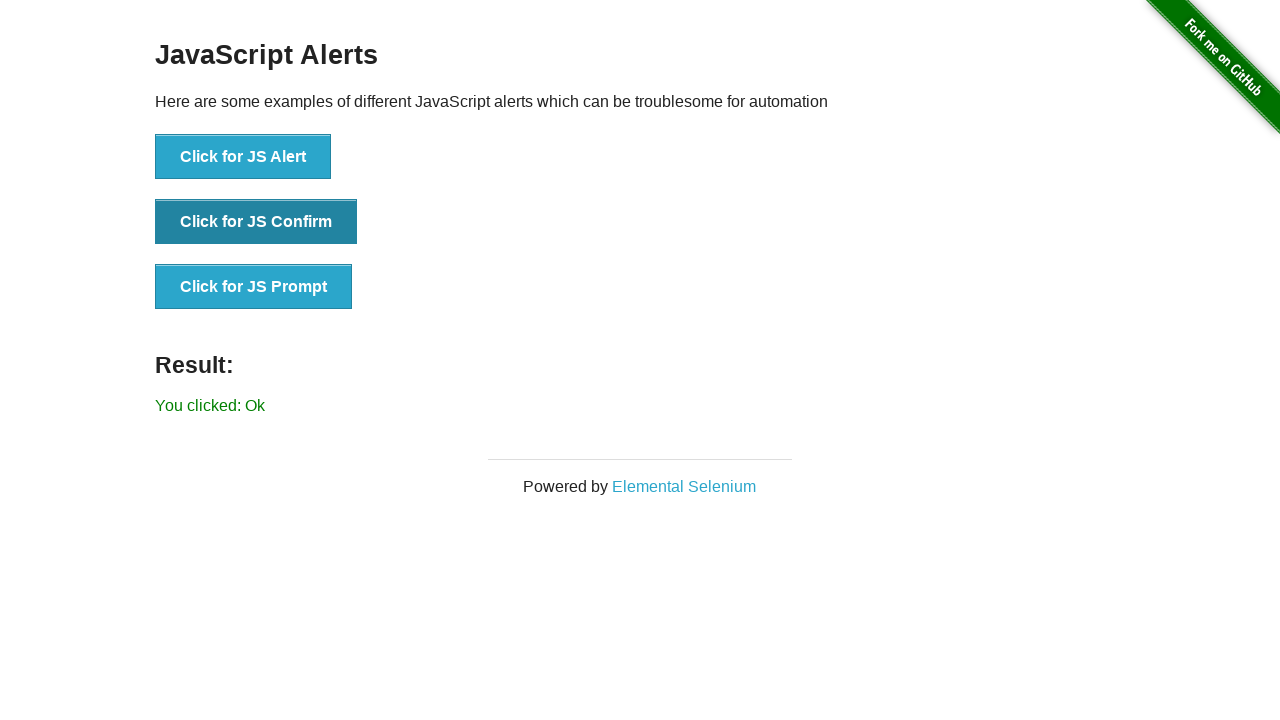

Set up handler to accept prompt alert with 'Welcome' text input
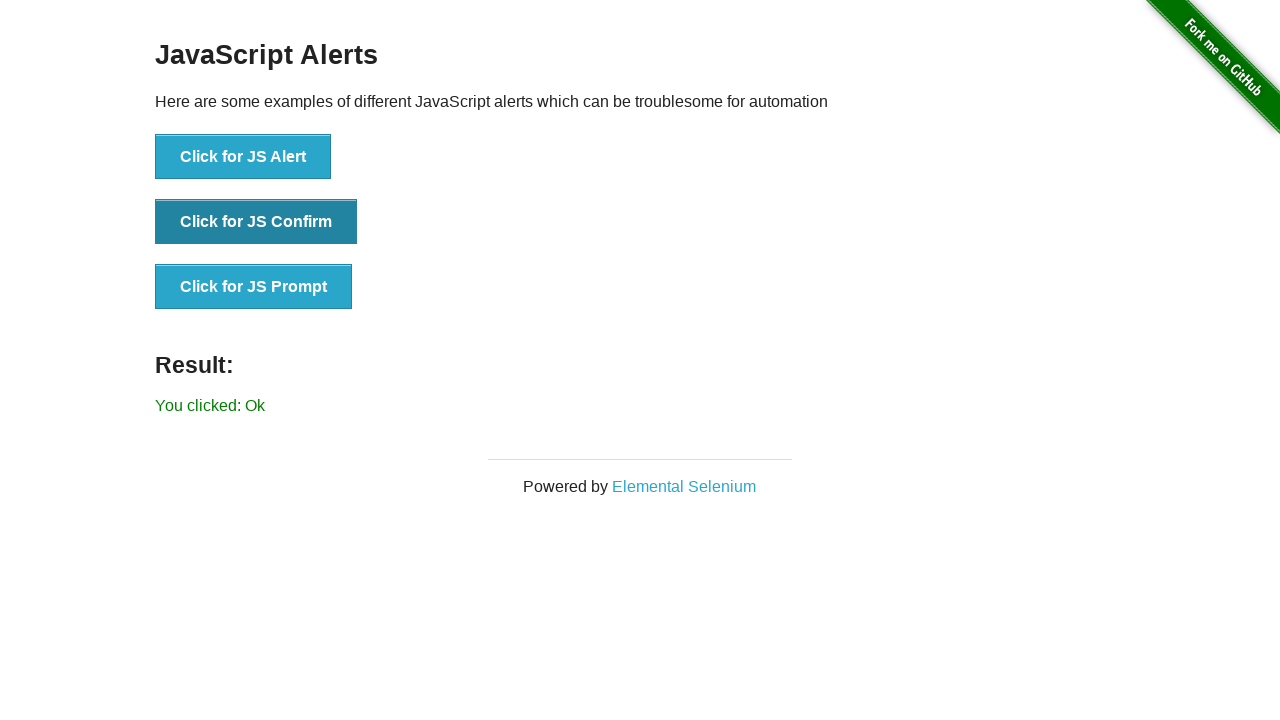

Clicked 'Click for JS Prompt' button to trigger prompt alert with text input at (254, 287) on xpath=//button[contains(text(), 'Click for JS Prompt')]
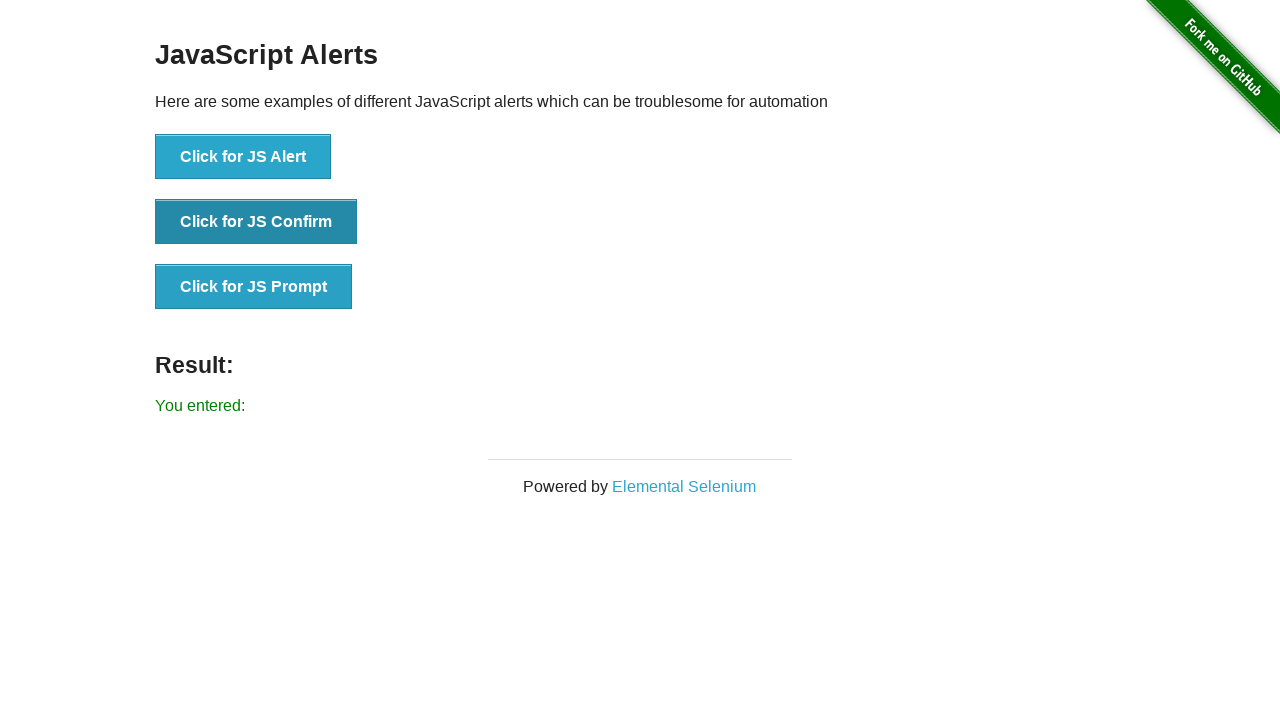

Waited 500ms for prompt alert to be processed
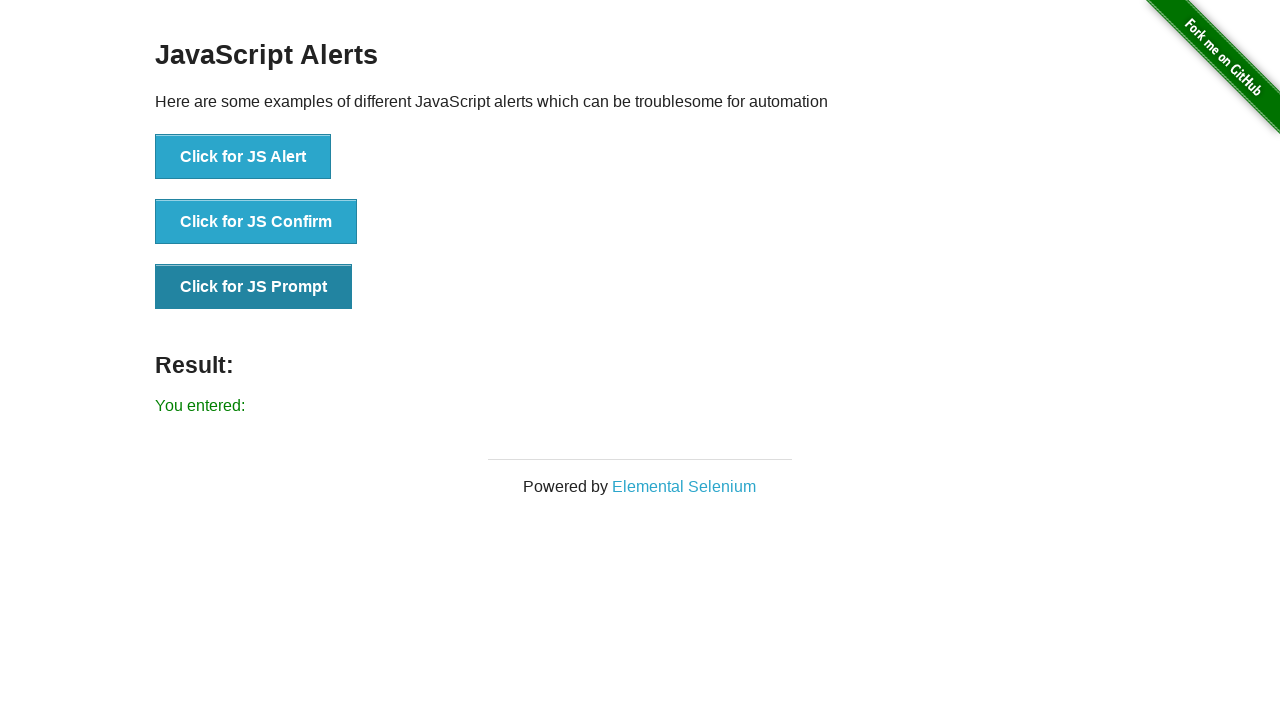

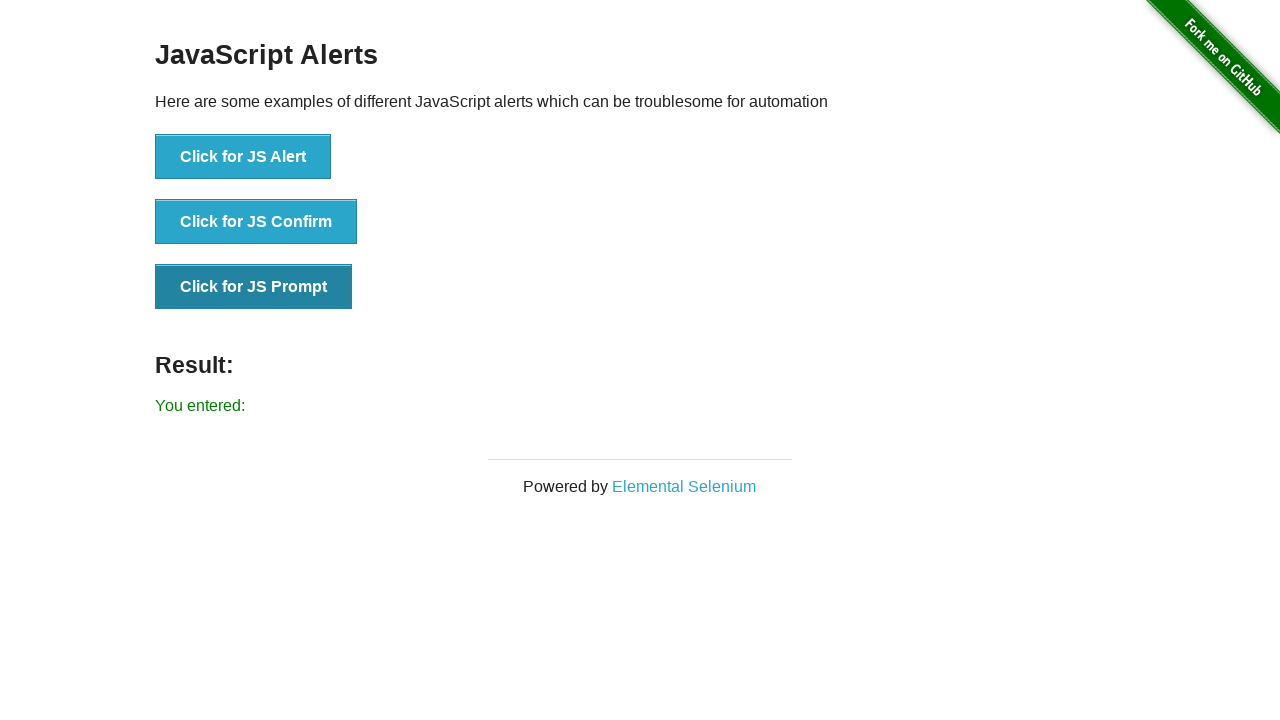